Tests navigation from Rakuten's main page to the Japanese sweets (和菓子) category by clicking on "食品・スイーツ" (Food & Sweets) and then selecting "和菓子" (Wagashi) subcategory

Starting URL: https://www.rakuten.co.jp/

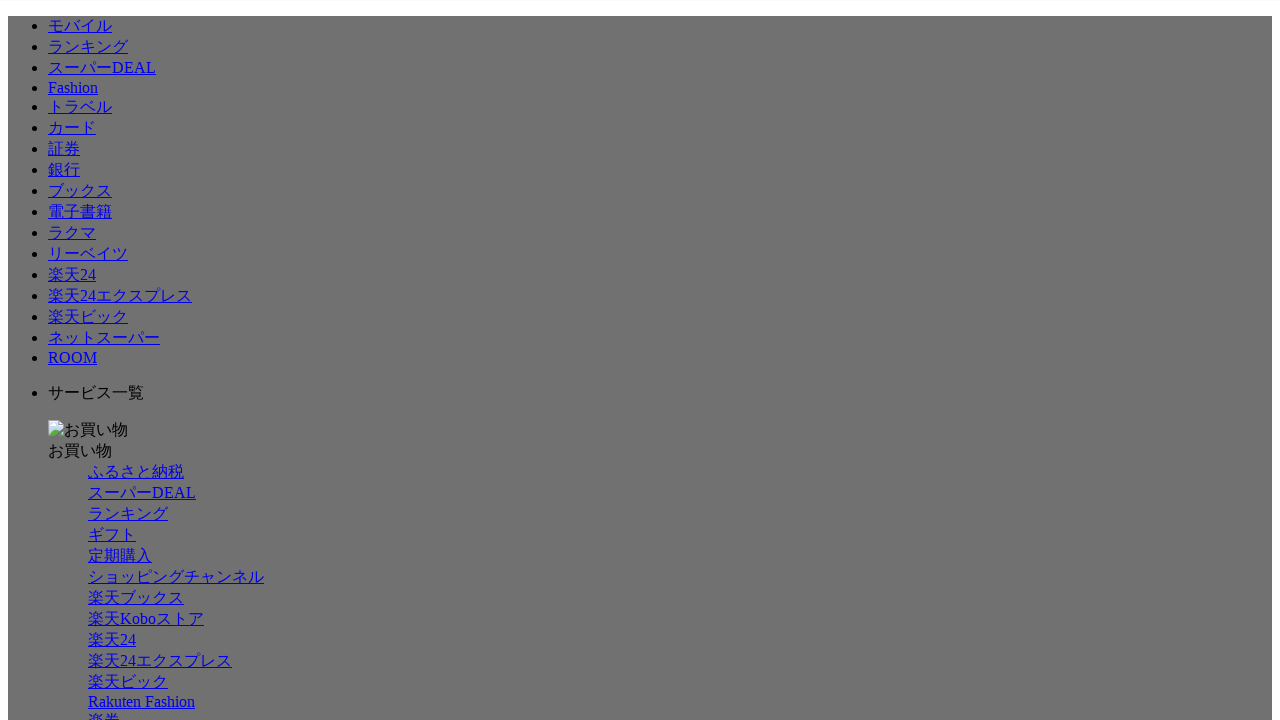

Waited for Rakuten main page to load (domcontentloaded)
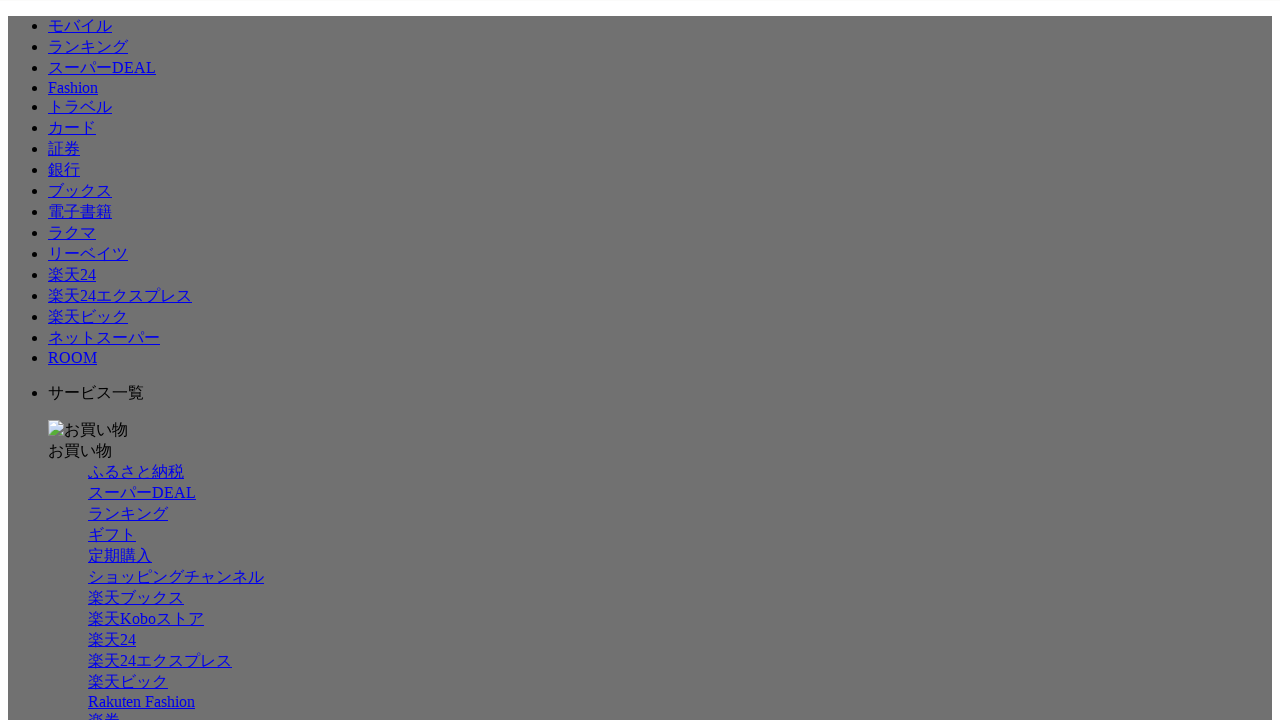

Clicked on 'Food & Sweets' (食品・スイーツ) category at (660, 361) on text=食品・スイーツ
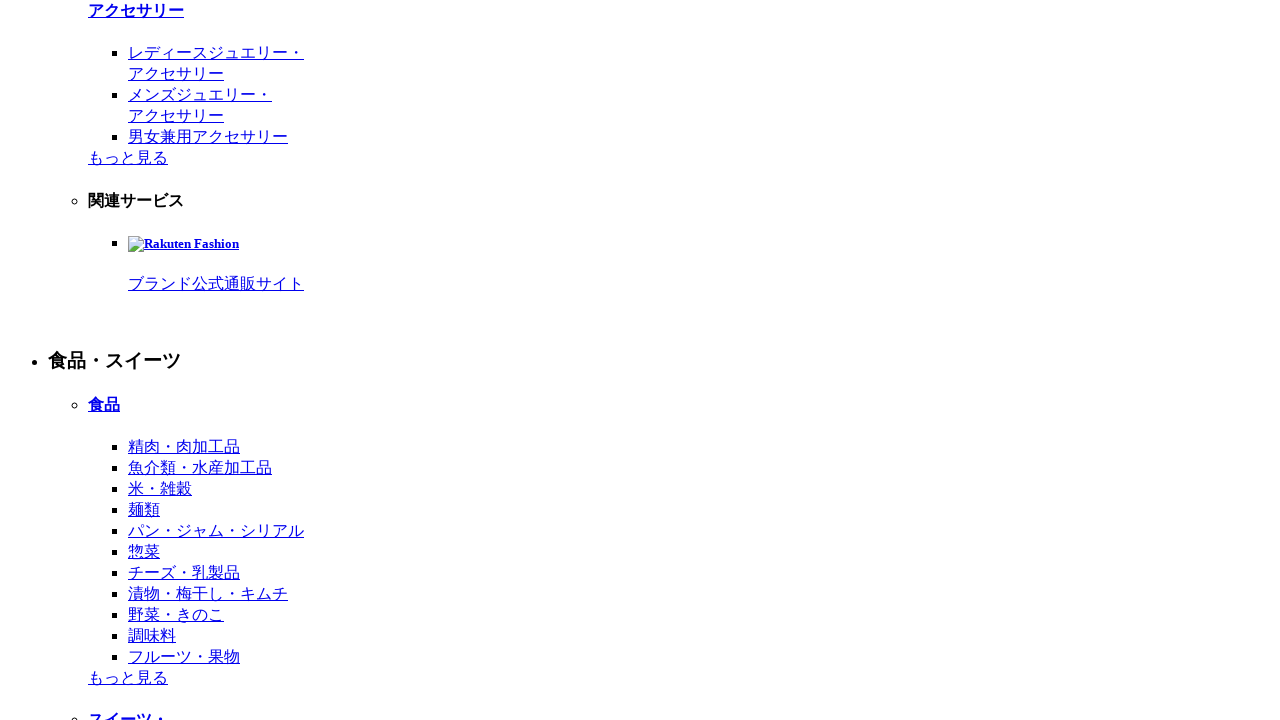

Waited for 'Wagashi' (和菓子) subcategory menu to appear
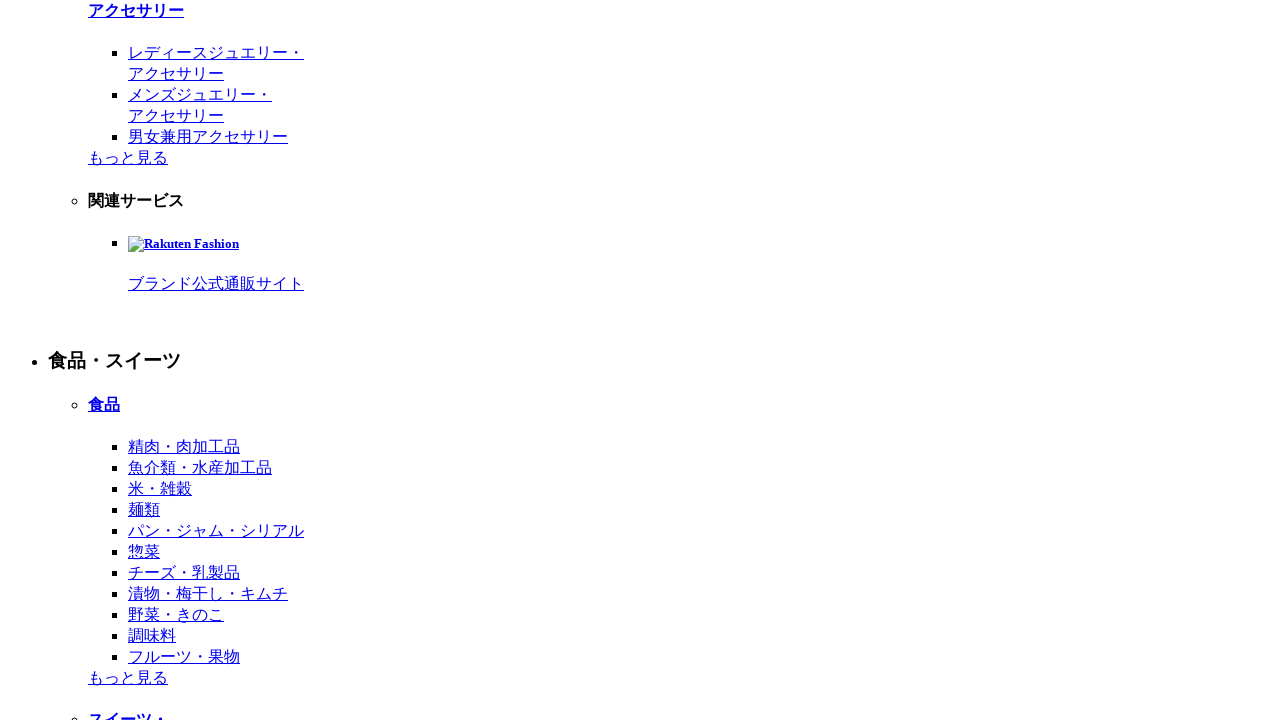

Clicked on 'Wagashi' (和菓子) Japanese sweets subcategory at (152, 360) on text=和菓子
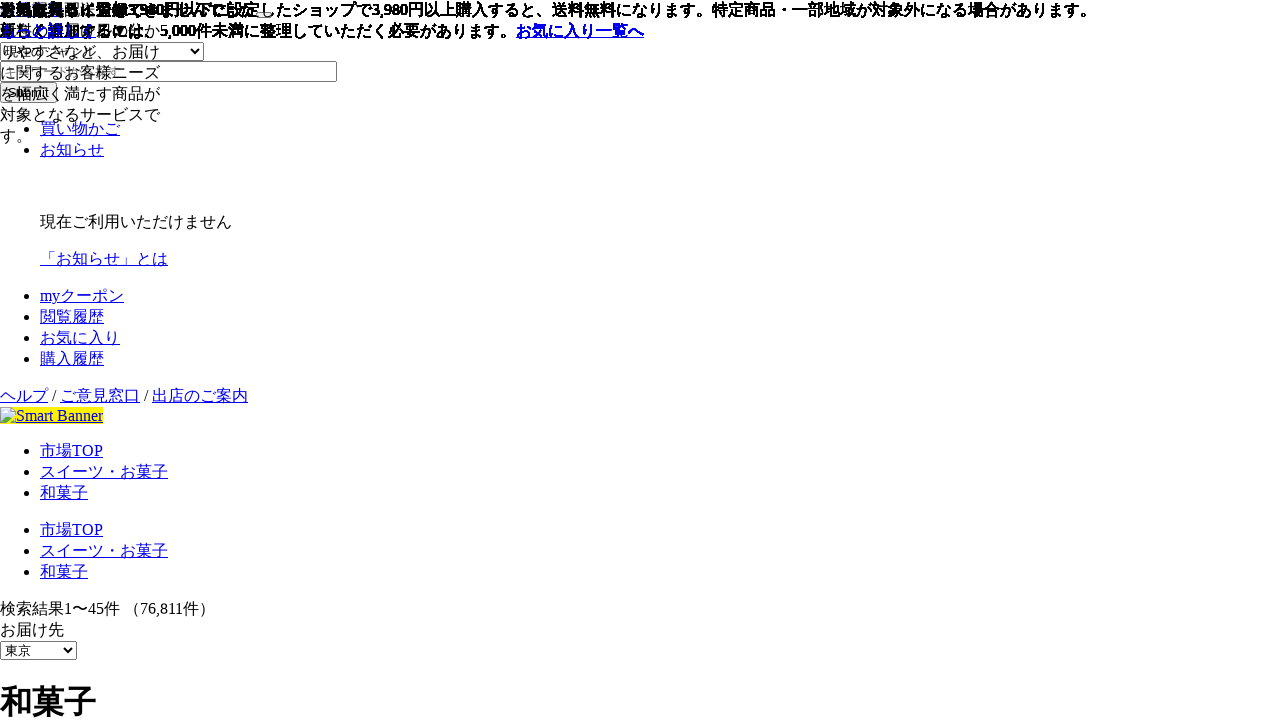

Waited for Wagashi category page to load (domcontentloaded)
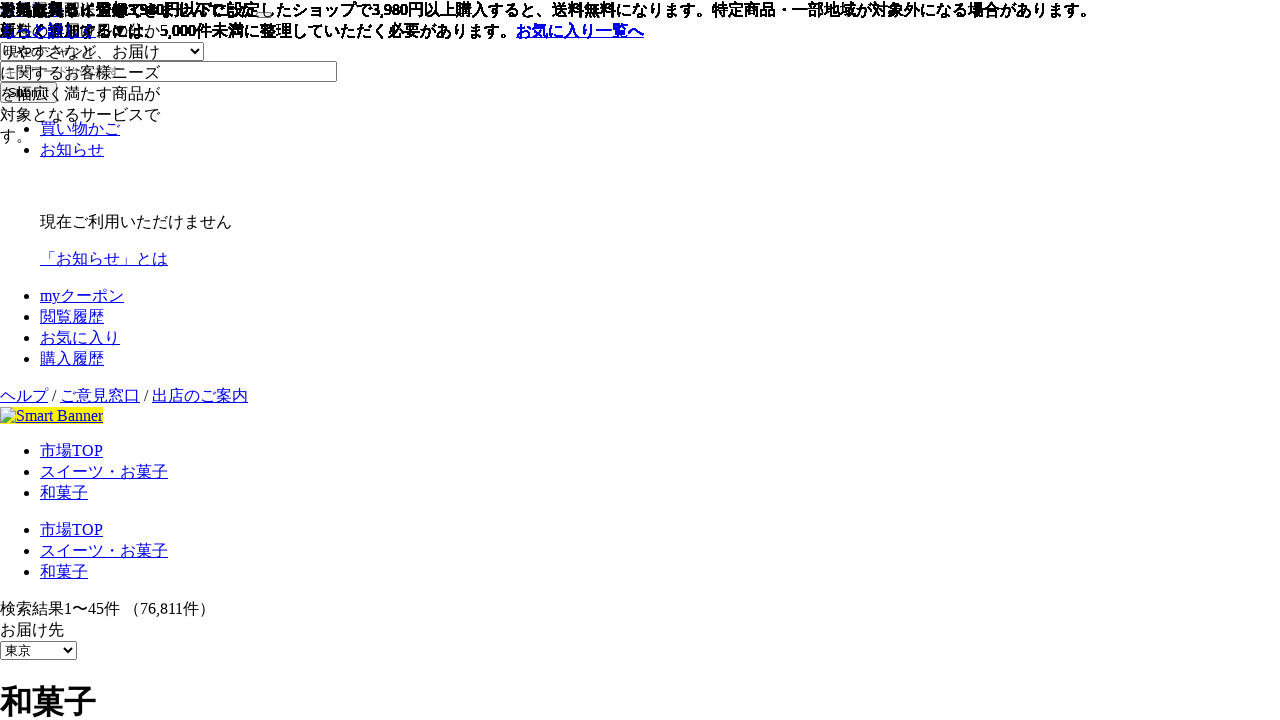

Verified product results are displayed on Wagashi category page
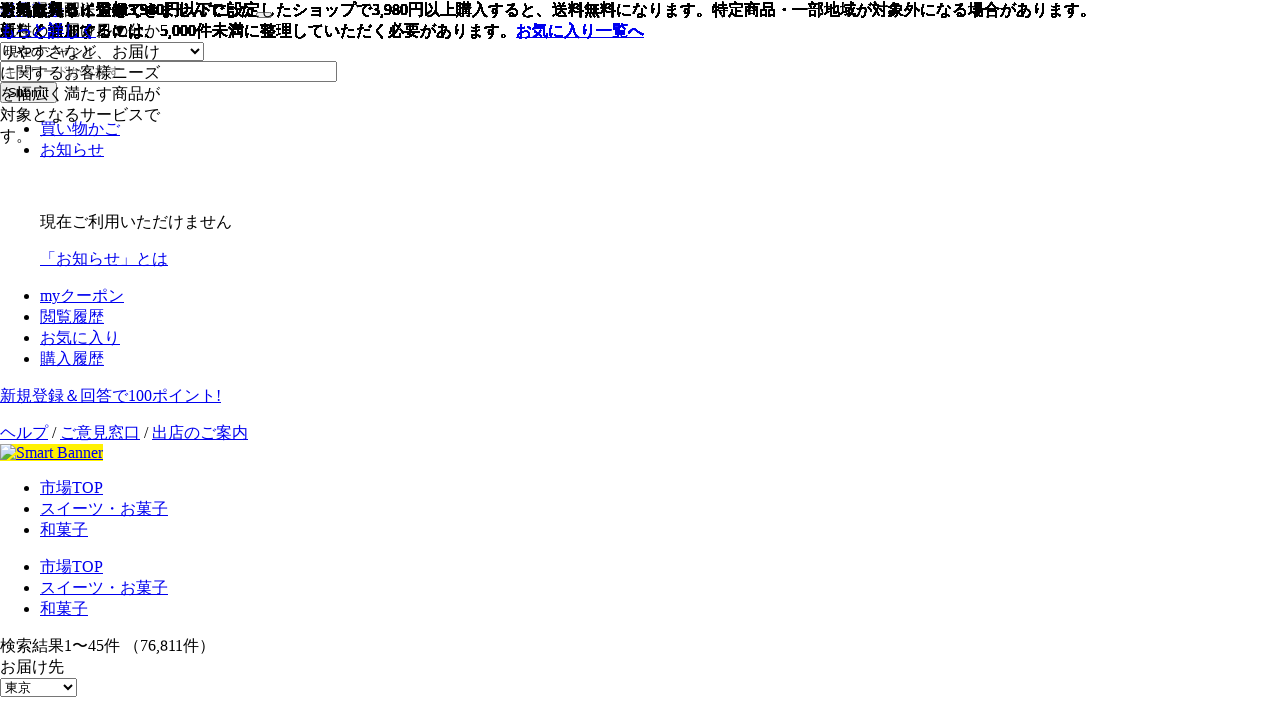

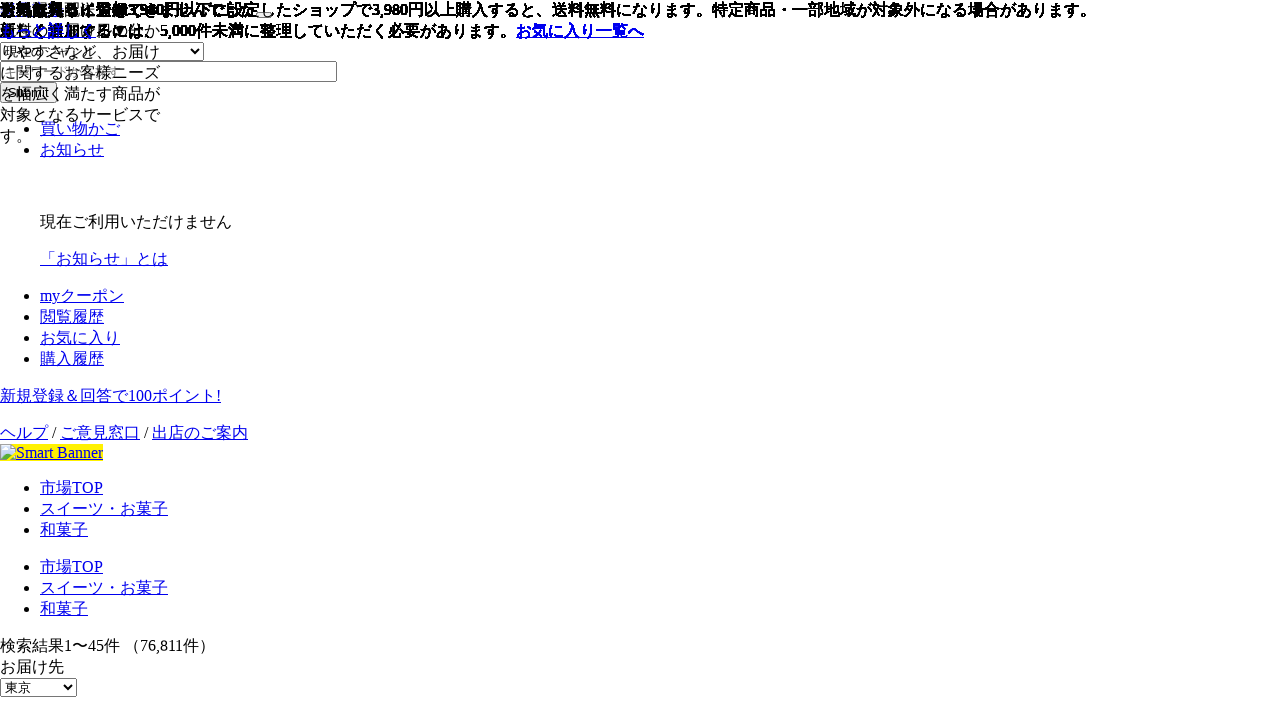